Tests drag and drop functionality on jQuery UI by navigating to the droppable demo page and dragging an element to a drop zone

Starting URL: https://jqueryui.com/

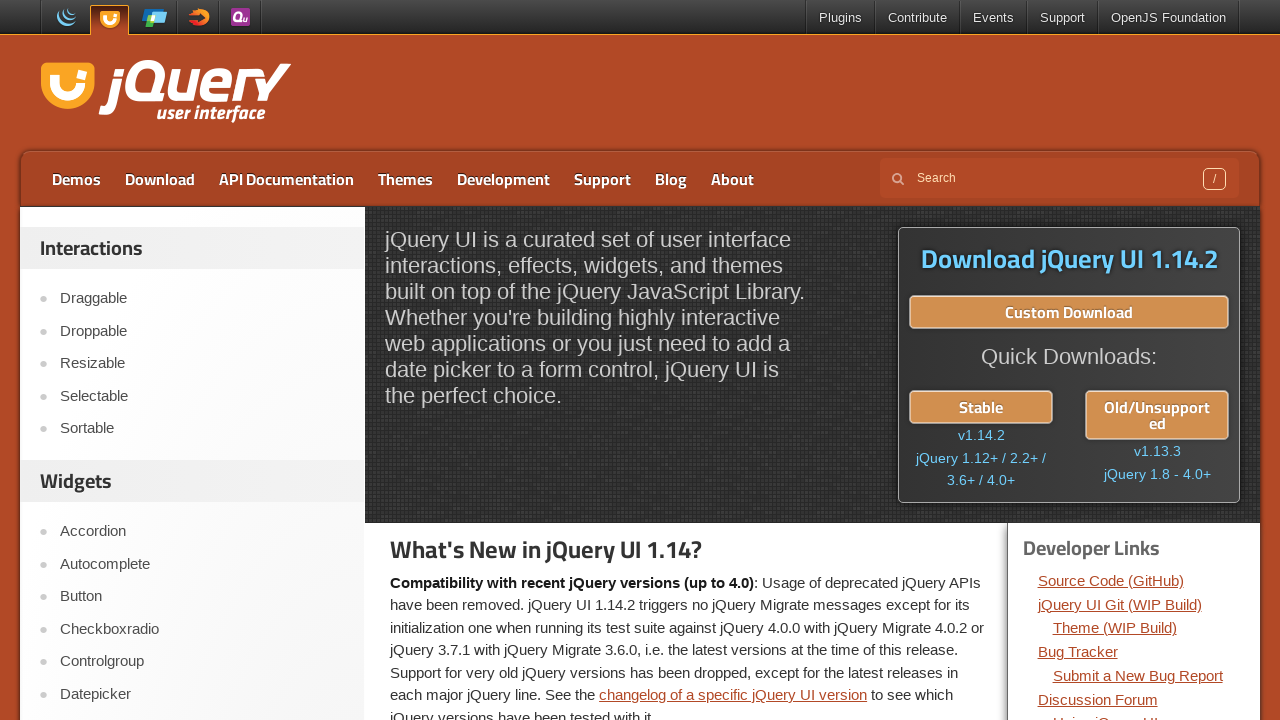

Clicked on the Droppable link to navigate to the droppable demo page at (202, 331) on a[href='https://jqueryui.com/droppable/']
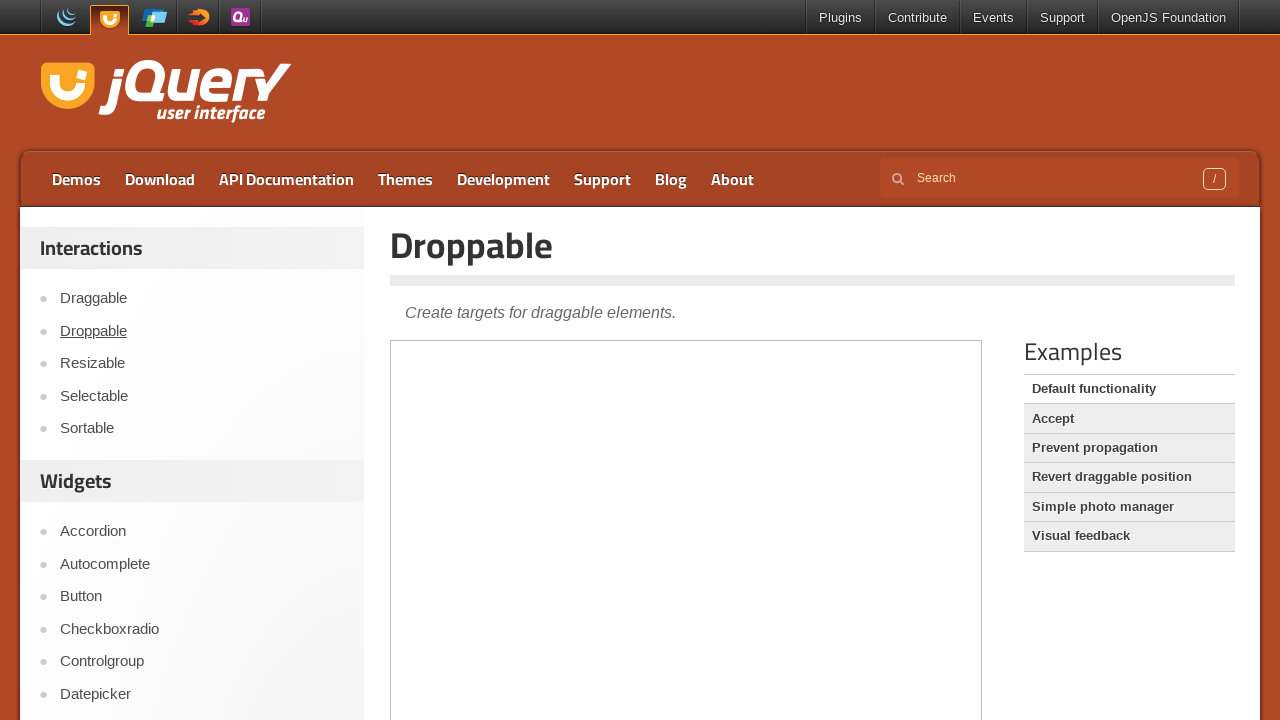

Located the iframe containing the droppable demo
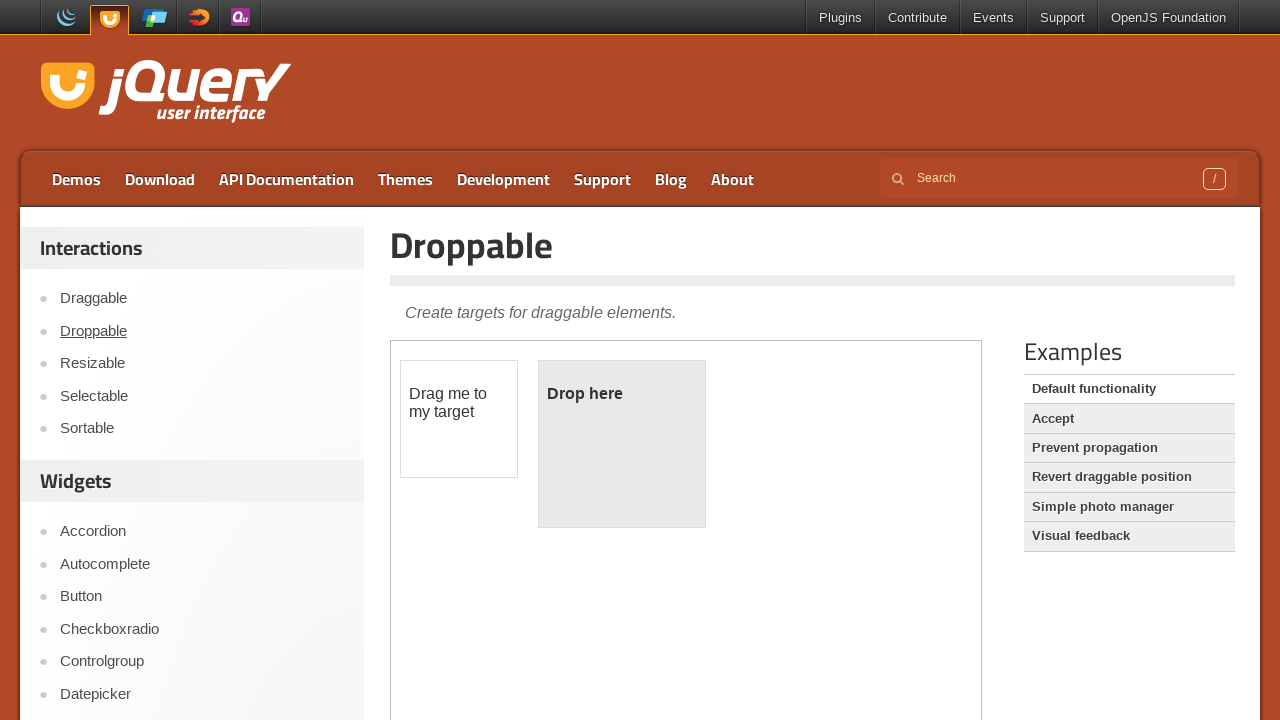

Located the draggable element
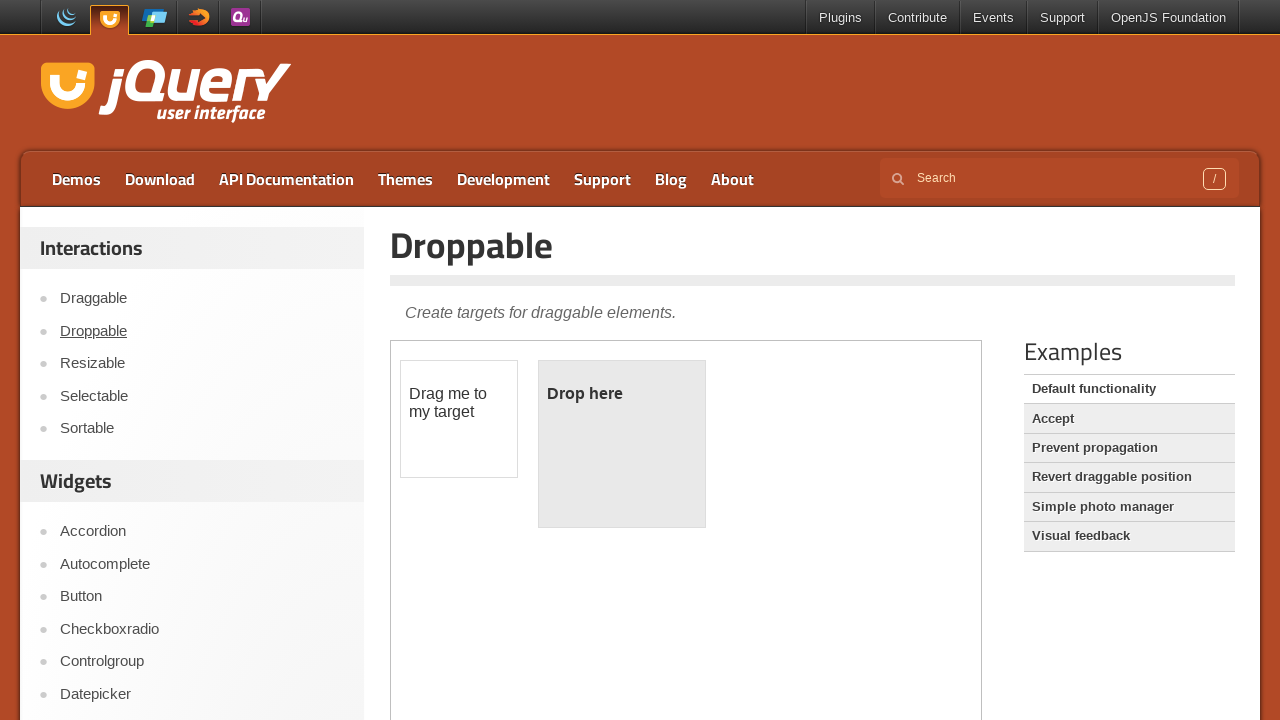

Located the droppable zone
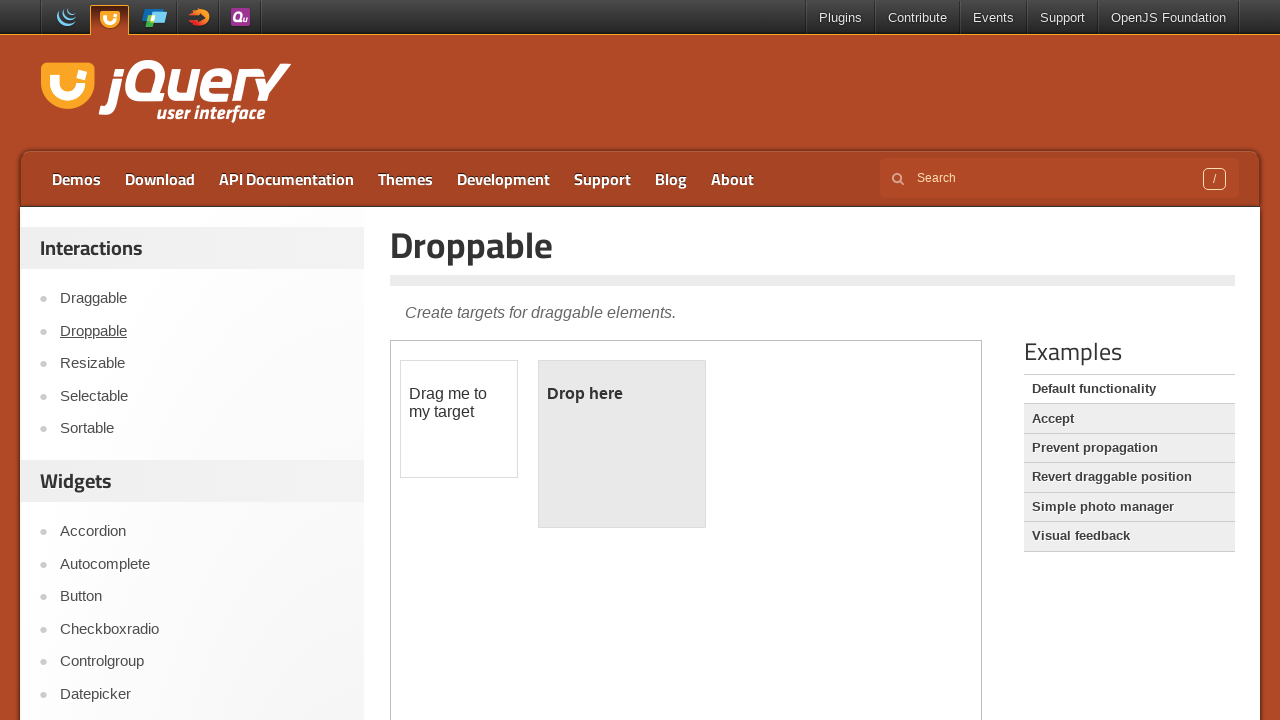

Performed drag and drop operation, dragging element to drop zone at (622, 444)
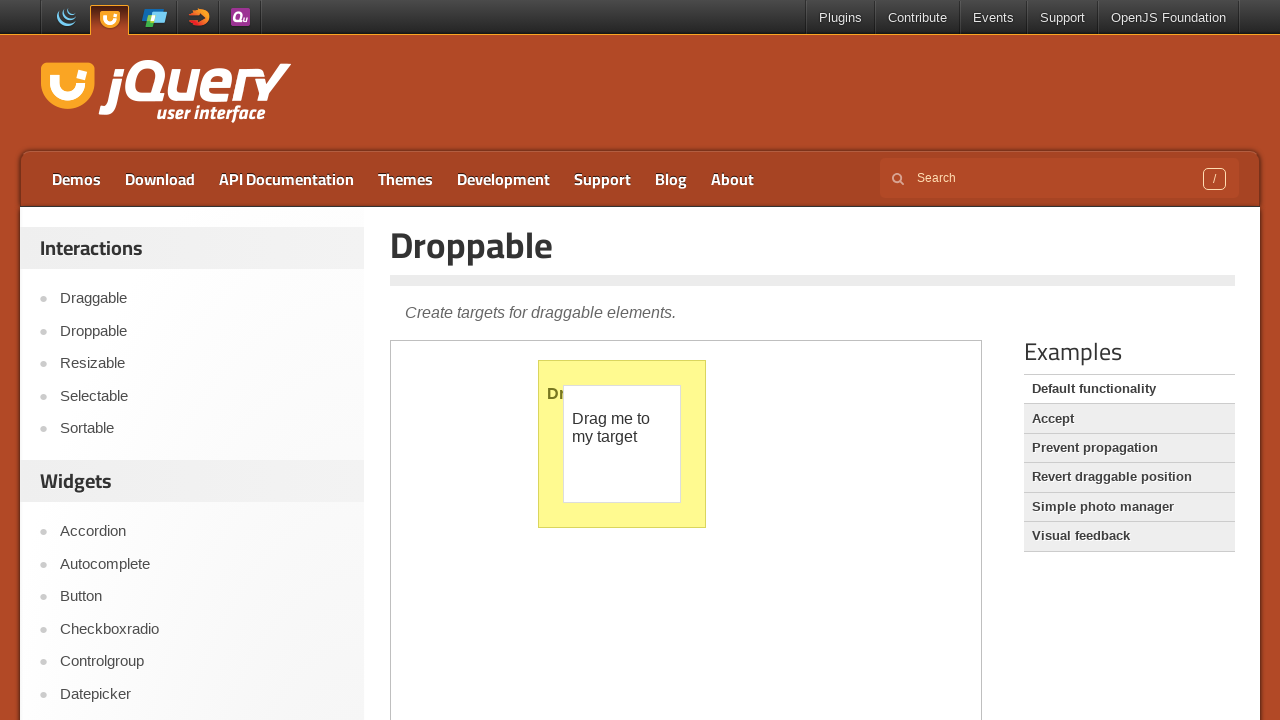

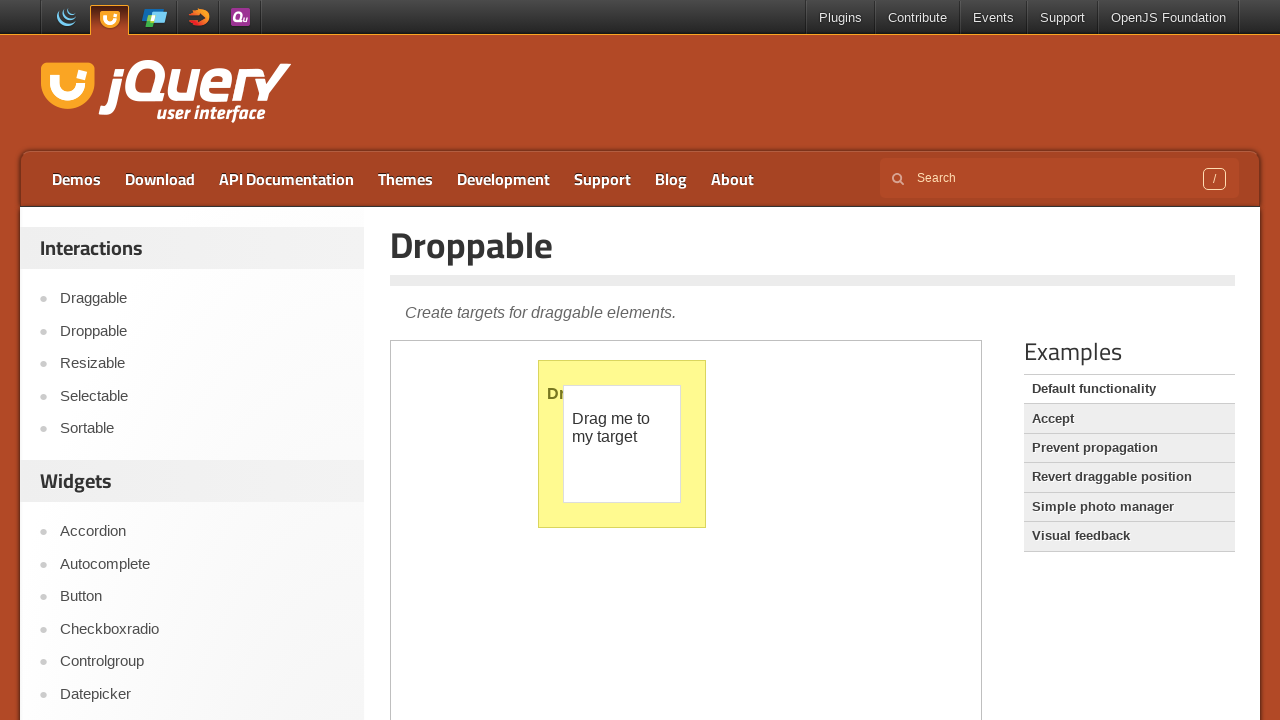